Tests dropdown functionality by verifying available options and selecting different values from the dropdown menu

Starting URL: http://the-internet.herokuapp.com/dropdown

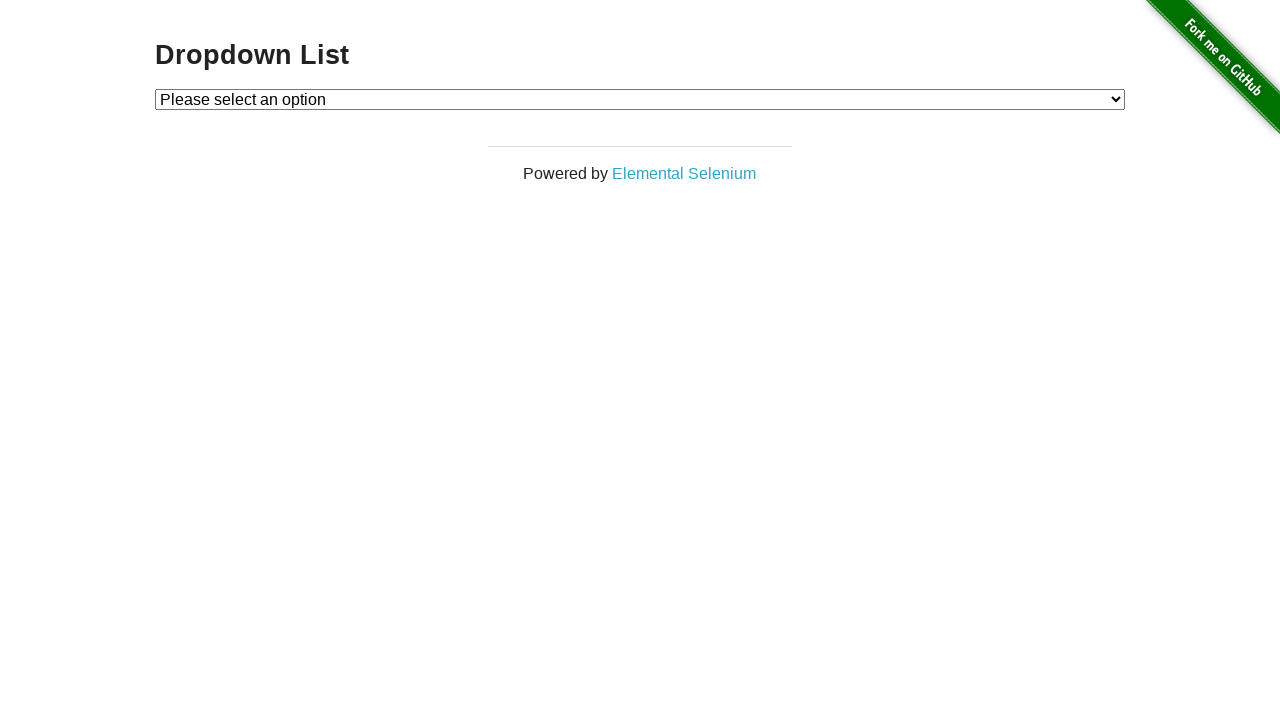

Located dropdown element with id 'dropdown'
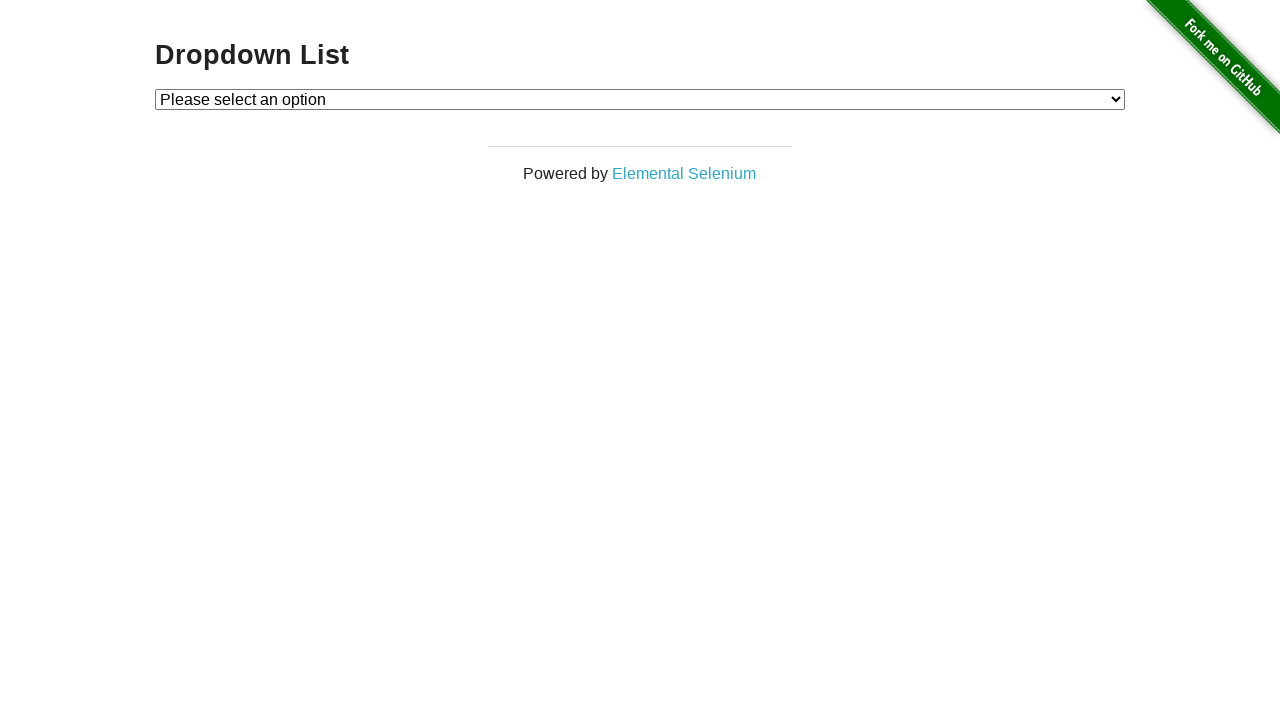

Retrieved all dropdown option texts
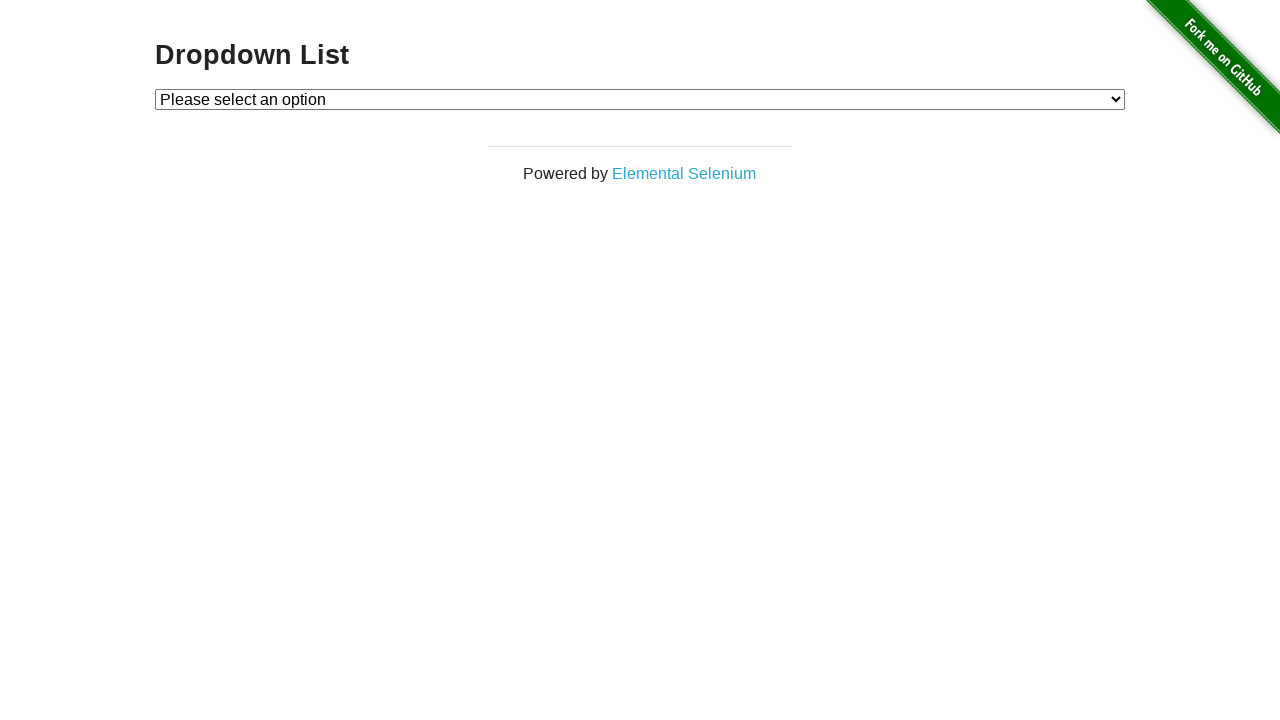

Verified all expected dropdown options are present: 'Please select an option', 'Option 1', 'Option 2'
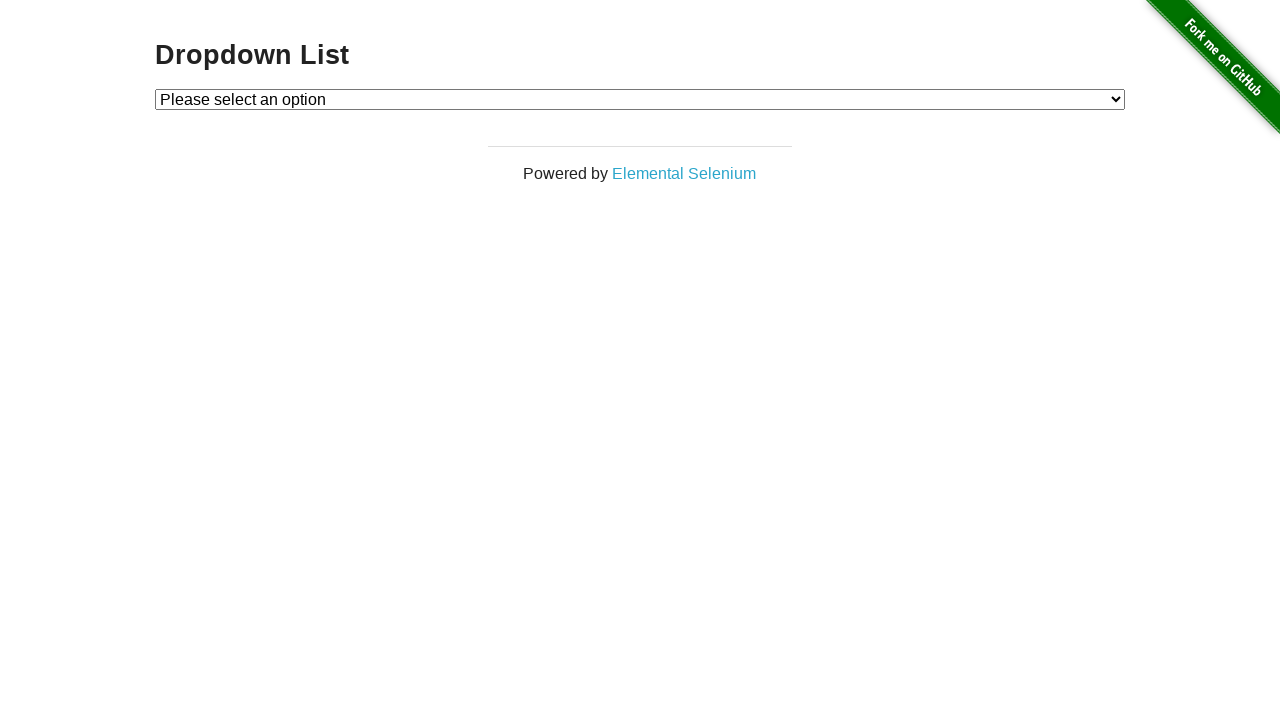

Selected 'Option 1' from the dropdown on #dropdown
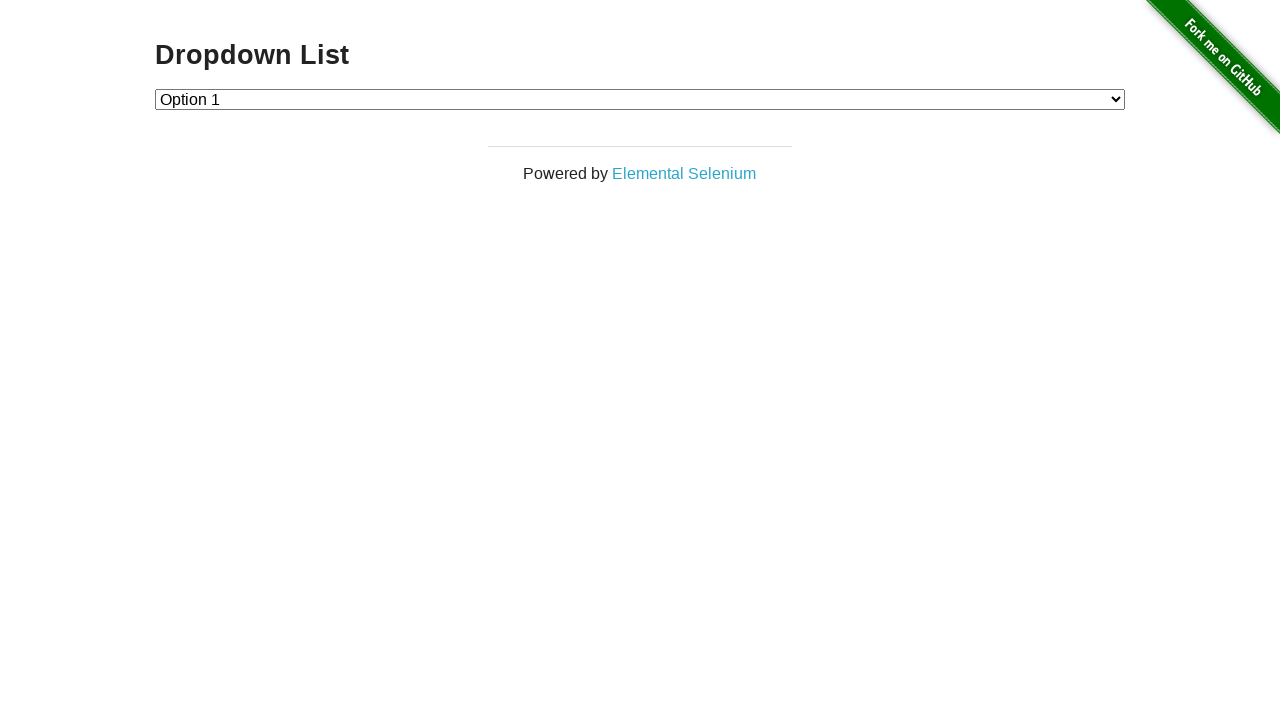

Retrieved the currently selected dropdown value
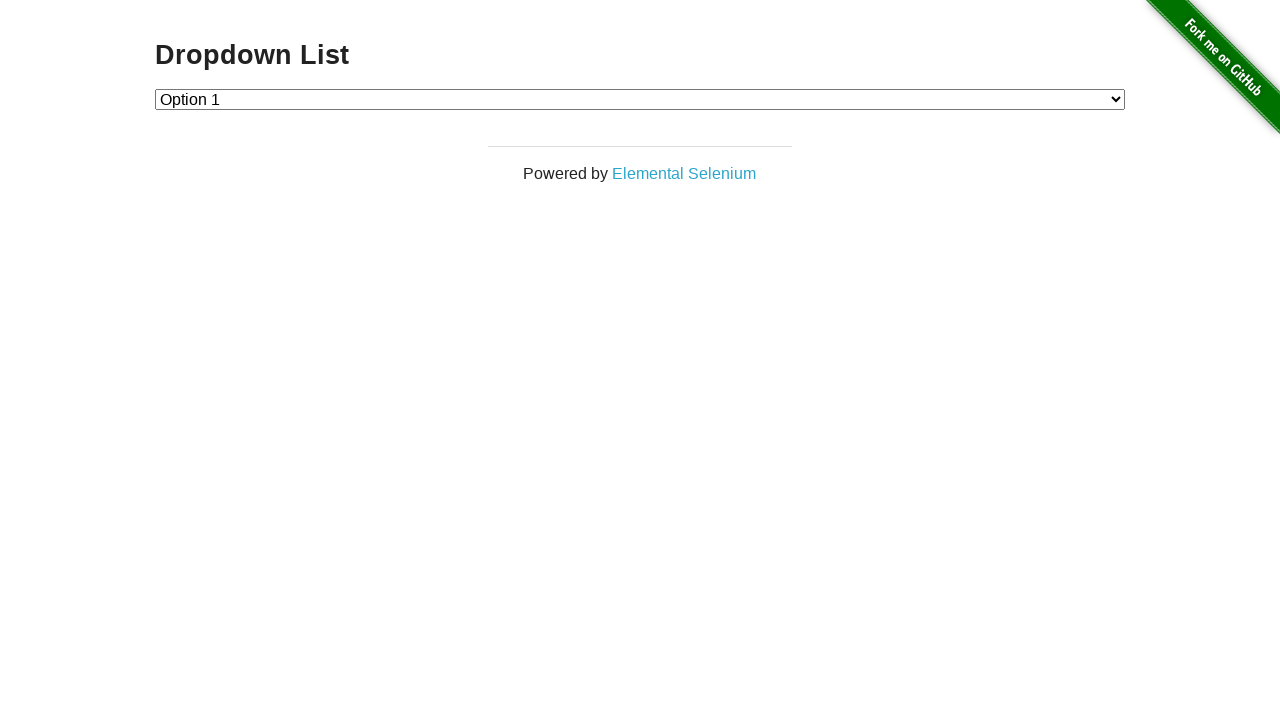

Confirmed that Option 1 is selected (value='1')
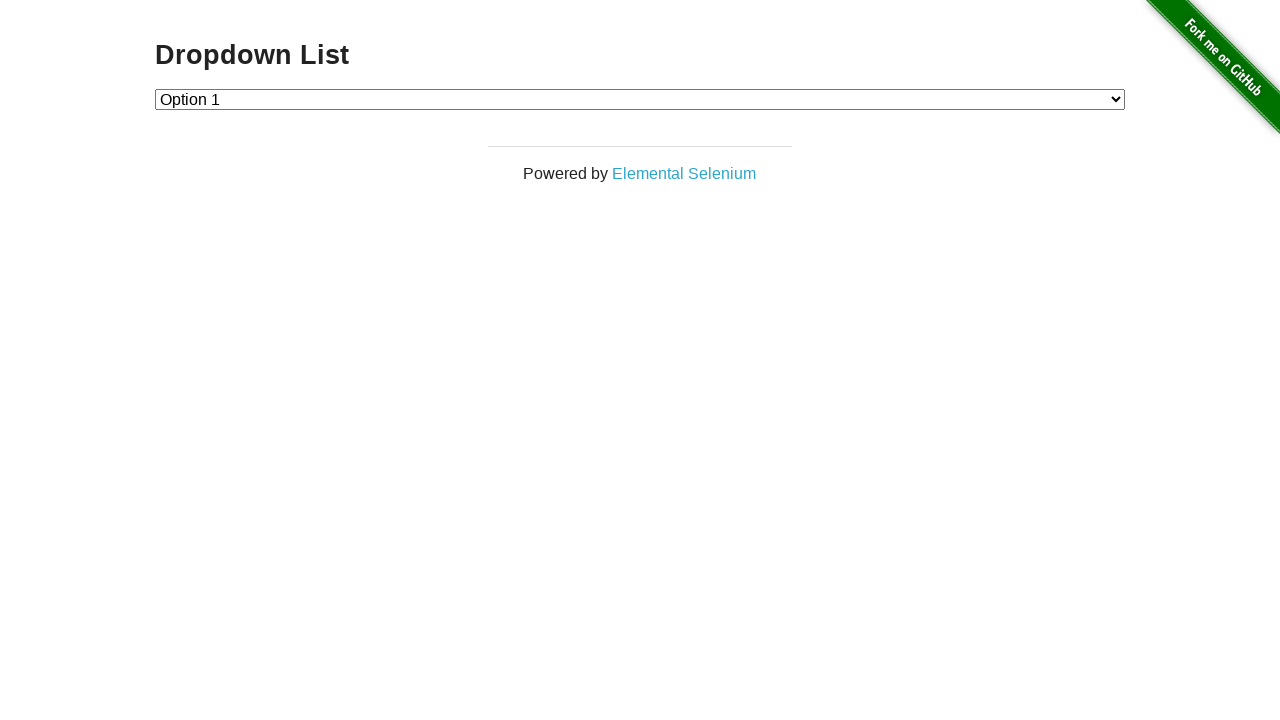

Selected 'Option 2' from the dropdown on #dropdown
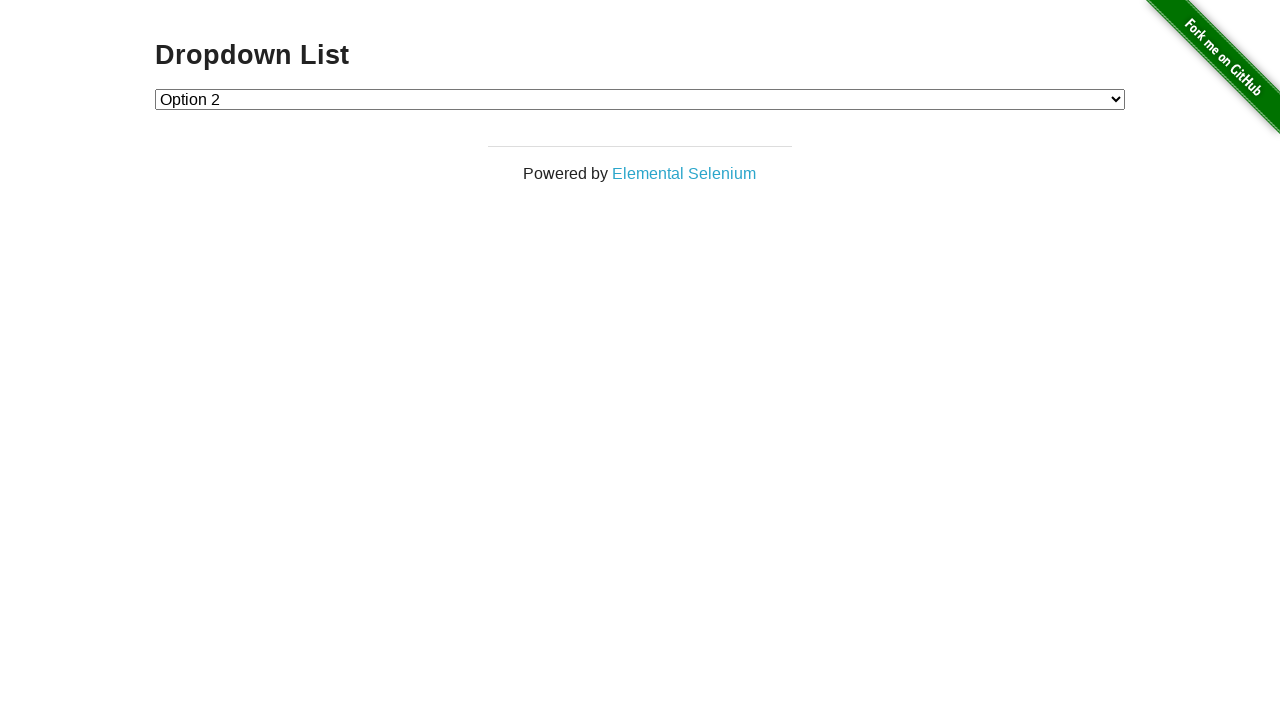

Retrieved the currently selected dropdown value
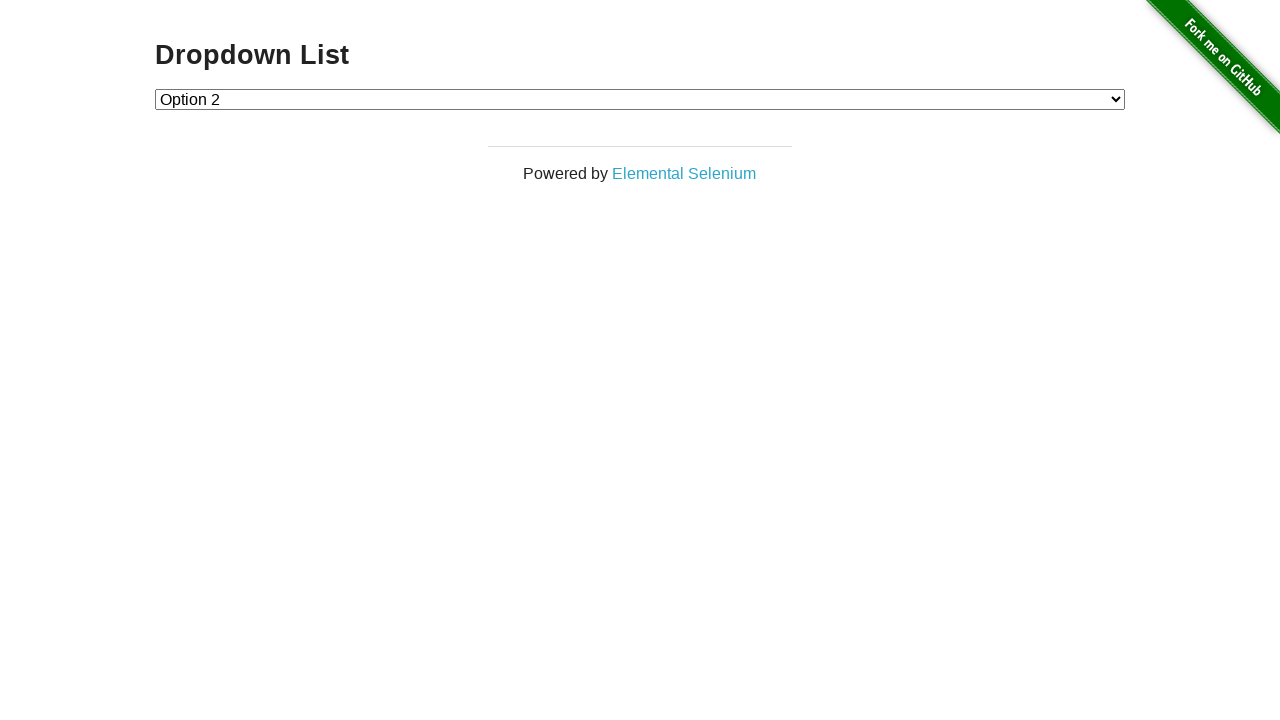

Confirmed that Option 2 is selected (value='2')
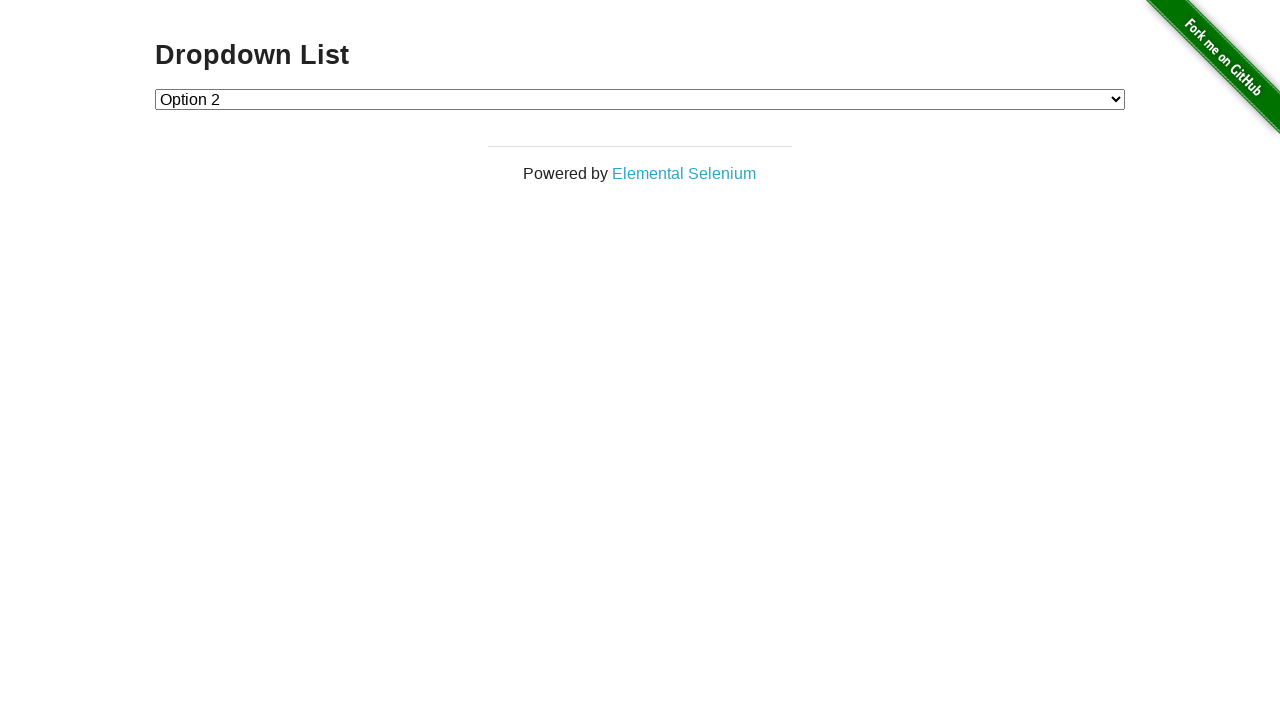

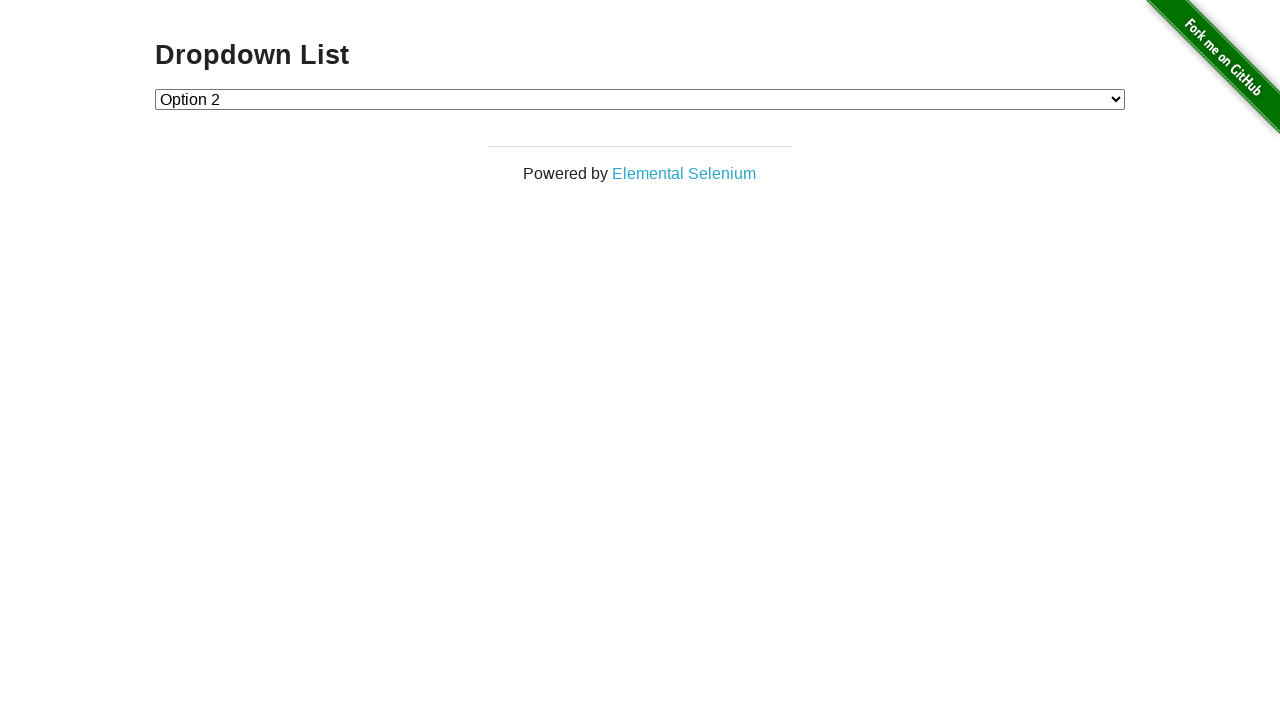